Tests drag and drop functionality on jQueryUI demo page by dragging an element to a droppable target, then clicking the Accept link

Starting URL: https://jqueryui.com/droppable/

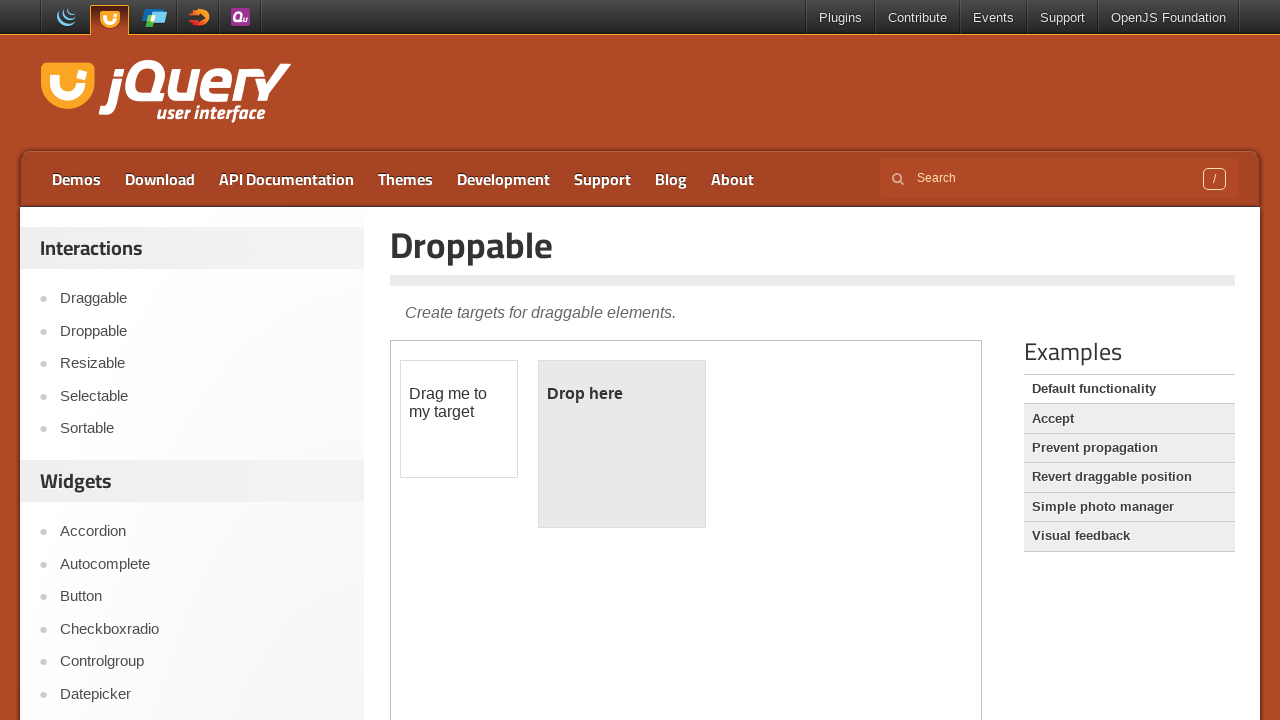

Located the demo iframe
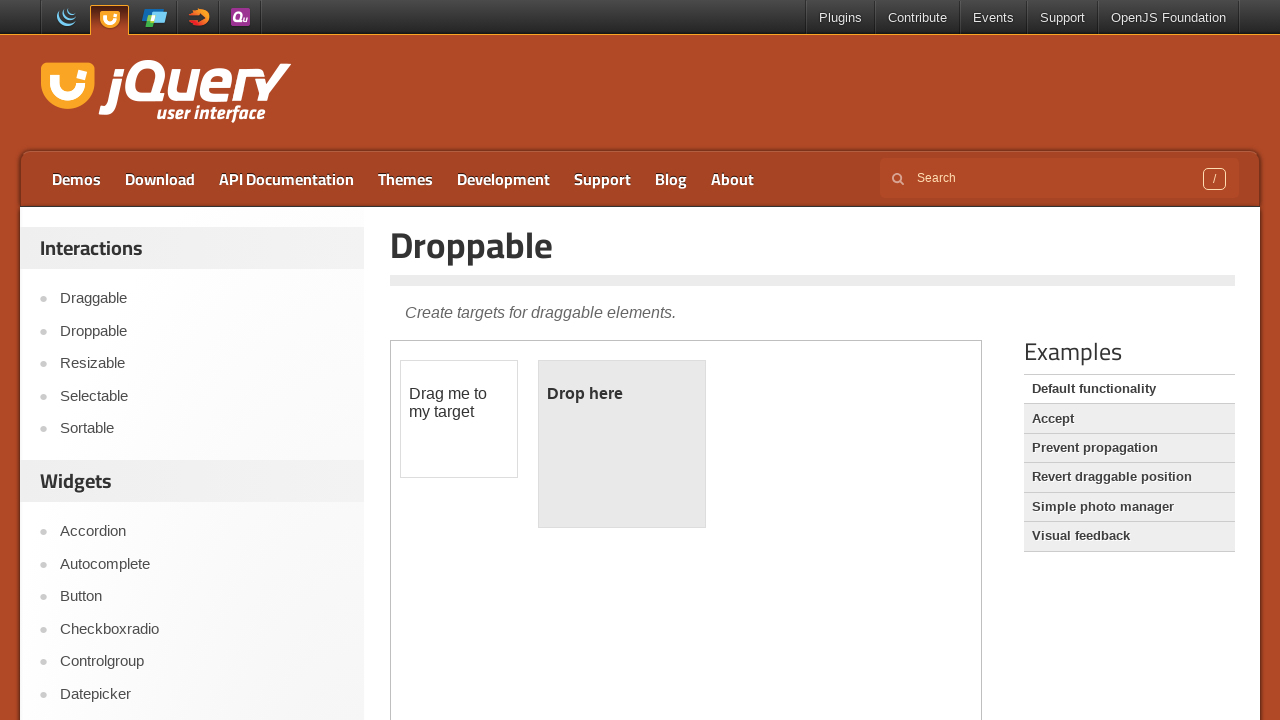

Located the draggable element
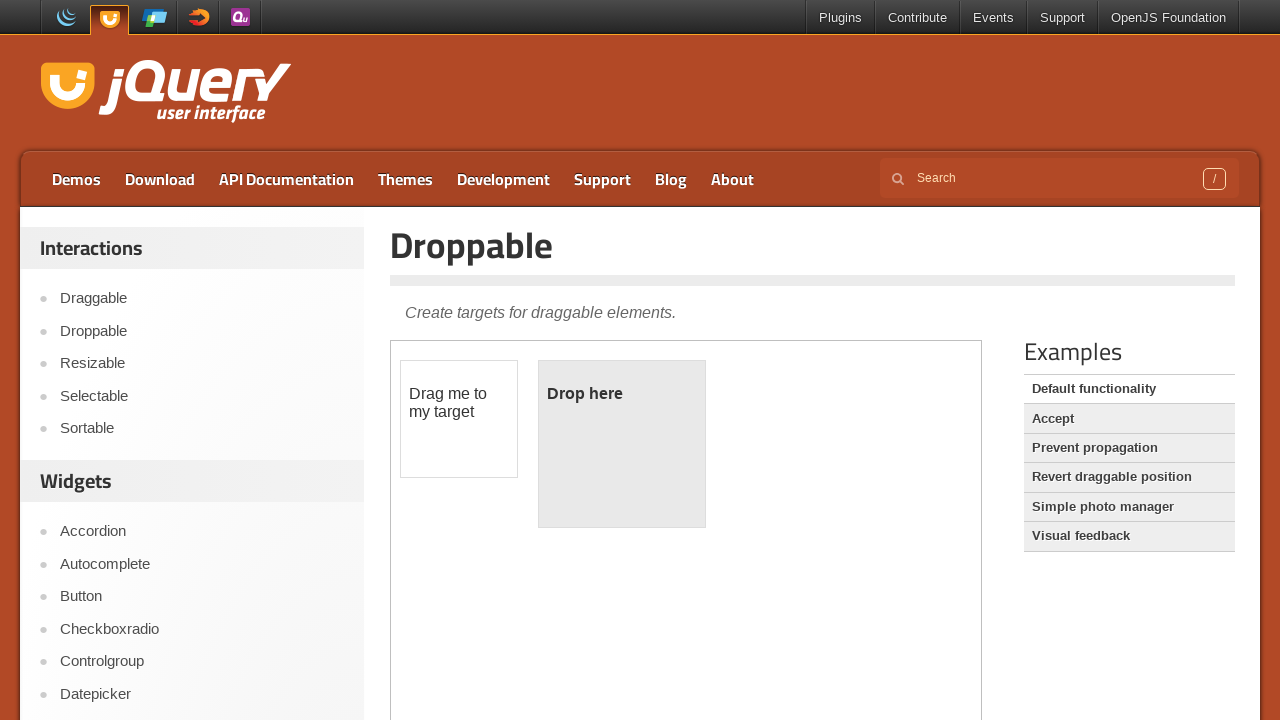

Located the droppable target element
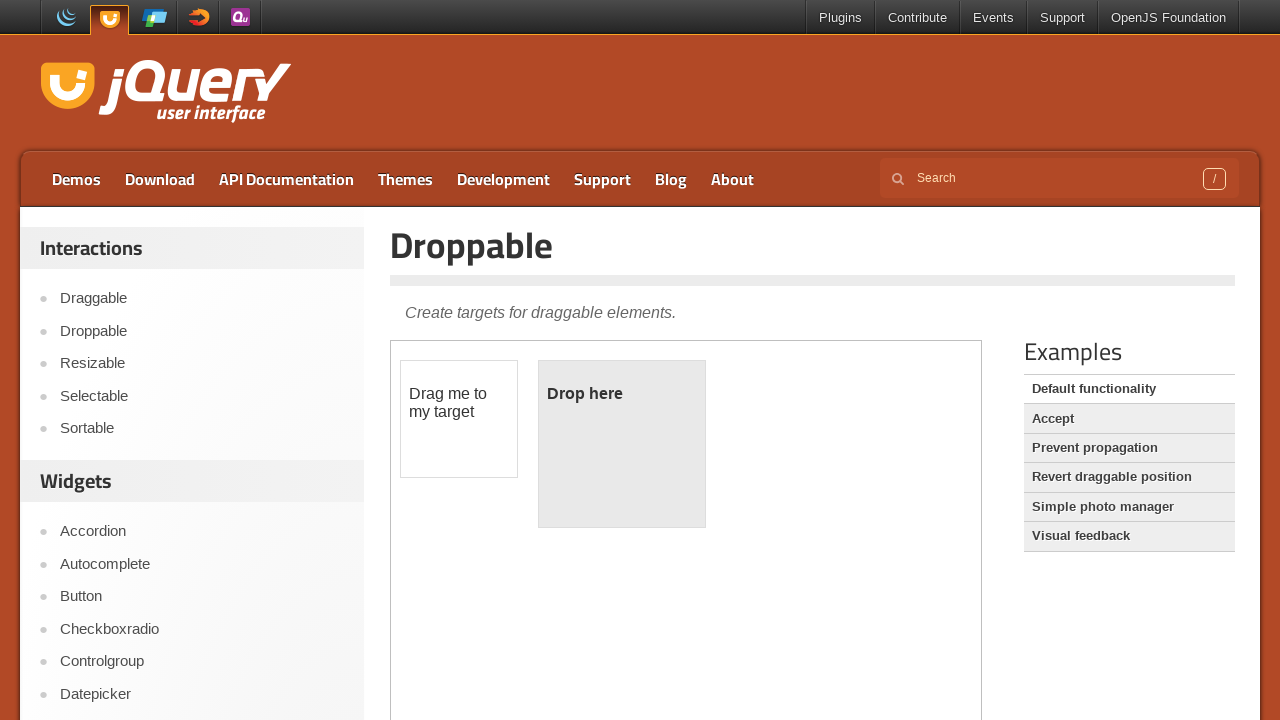

Dragged the draggable element to the droppable target at (622, 444)
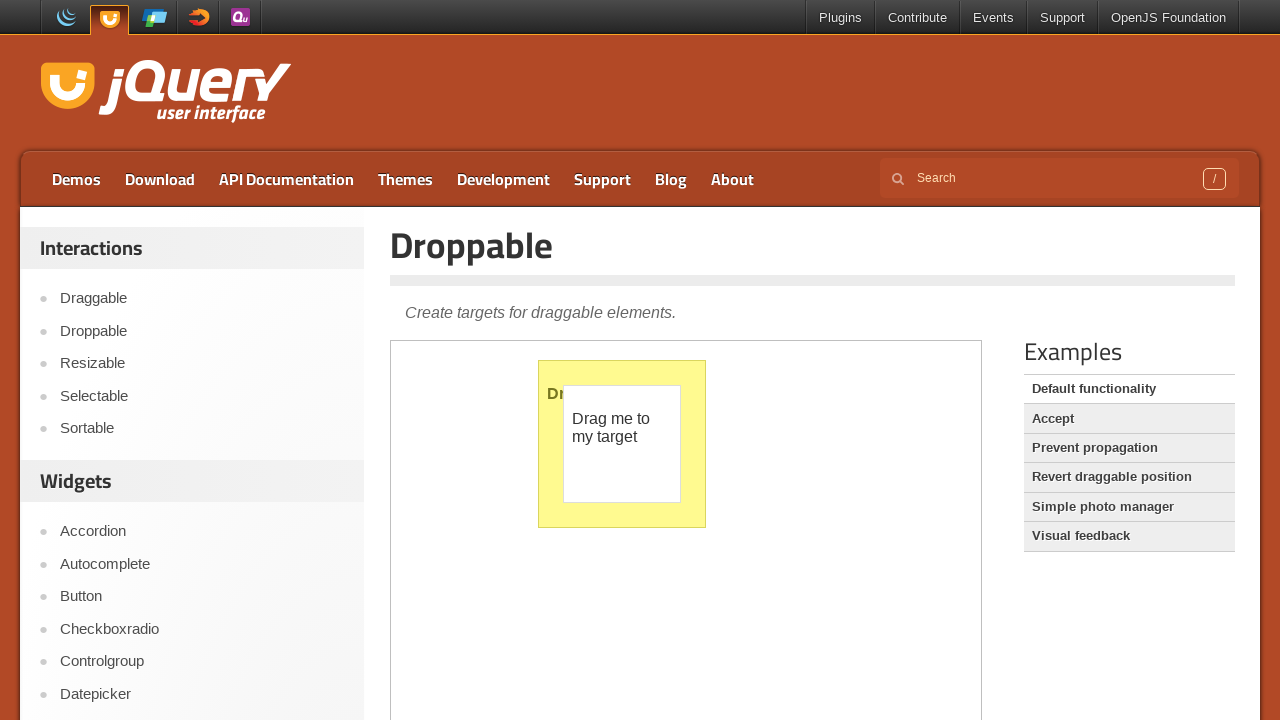

Clicked the Accept link at (1129, 419) on a:text('Accept')
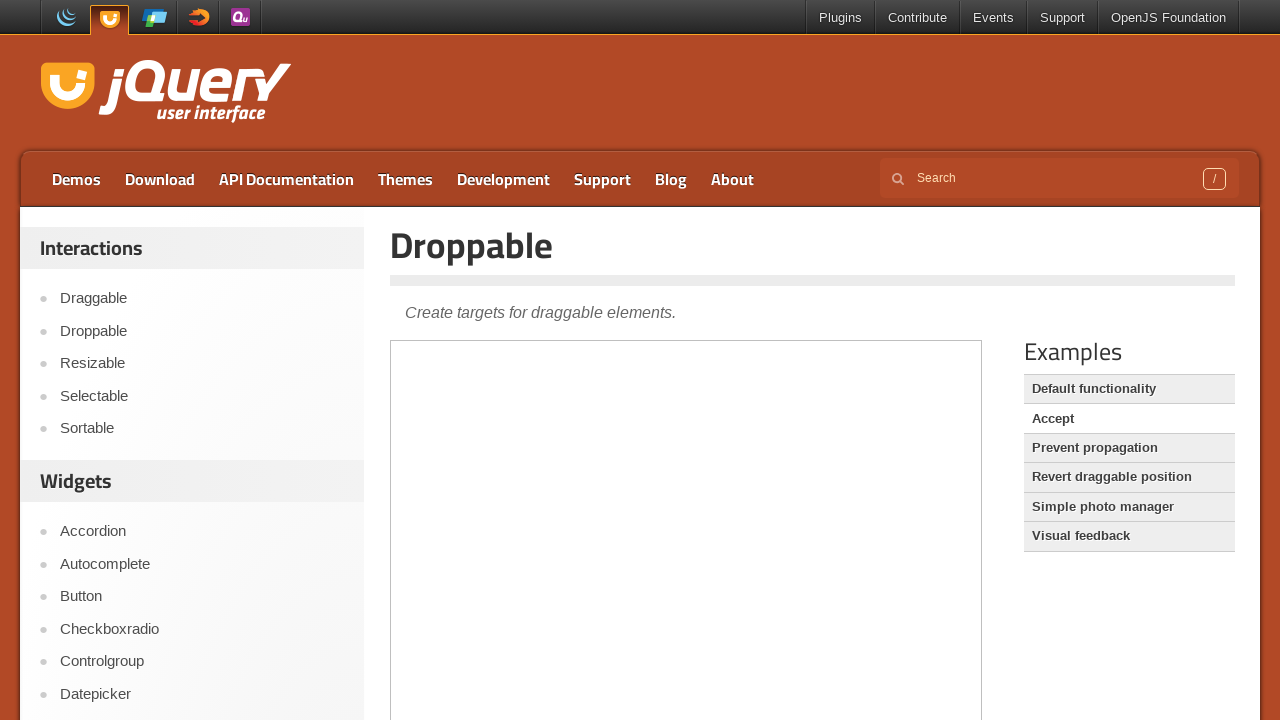

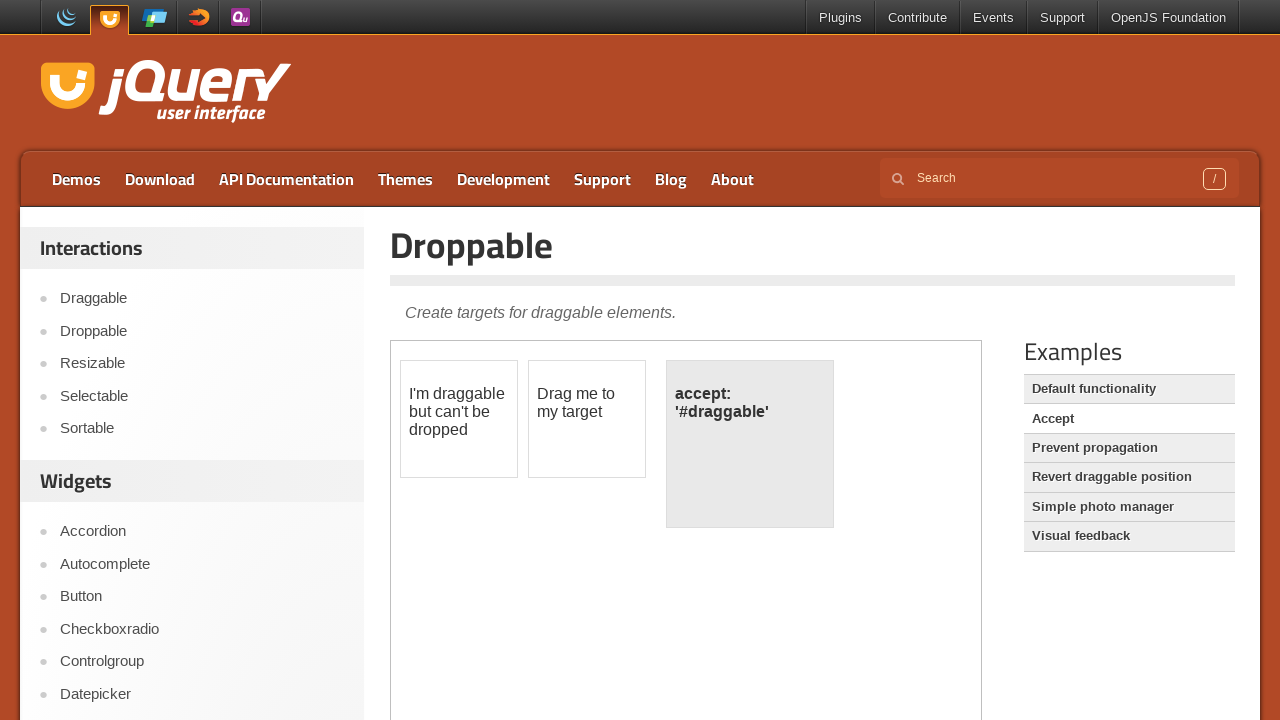